Tests drag and drop functionality by dragging an Angular image element into a drop area

Starting URL: https://demo.automationtesting.in/Static.html

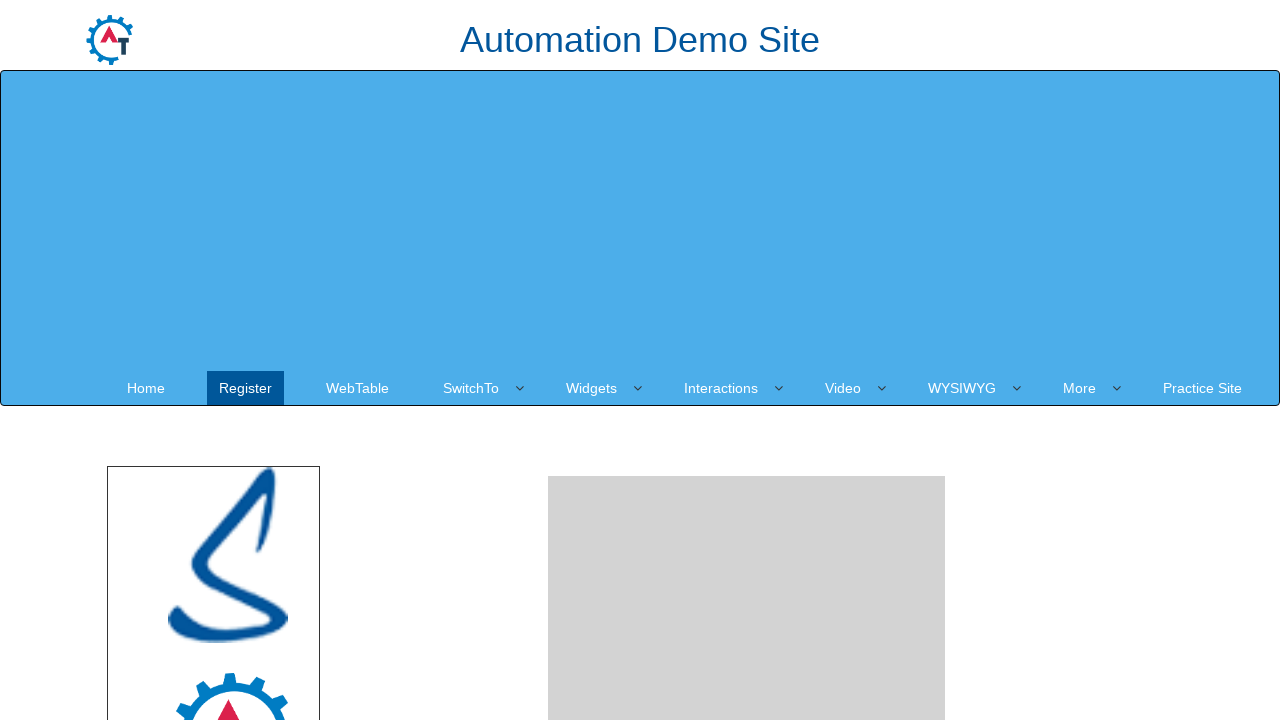

Located the Angular image element to drag
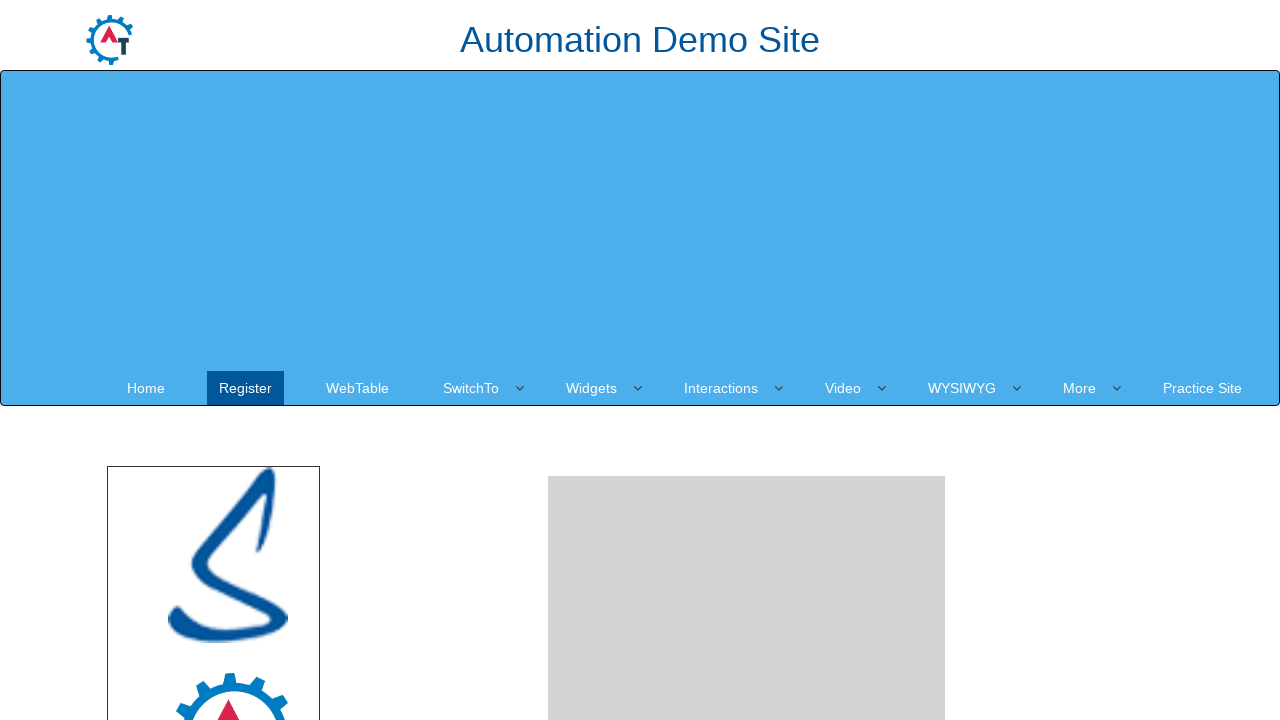

Located the drop area destination
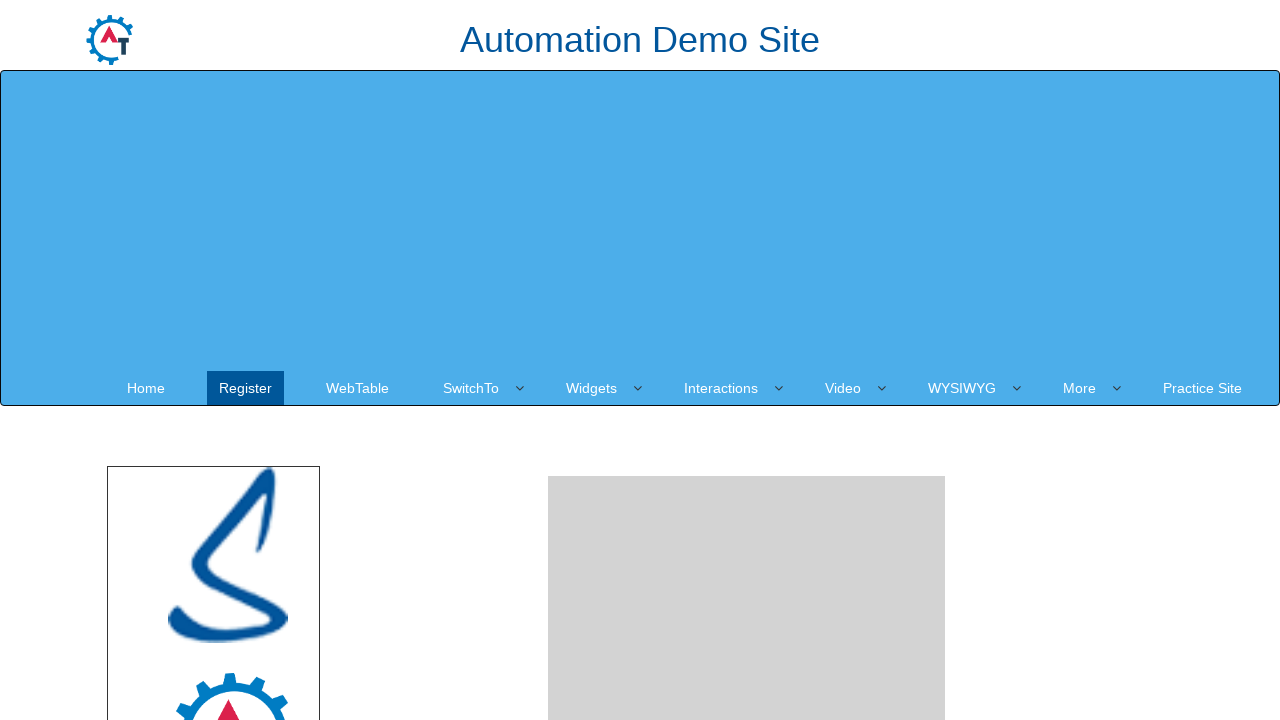

Dragged Angular image element into drop area at (747, 481)
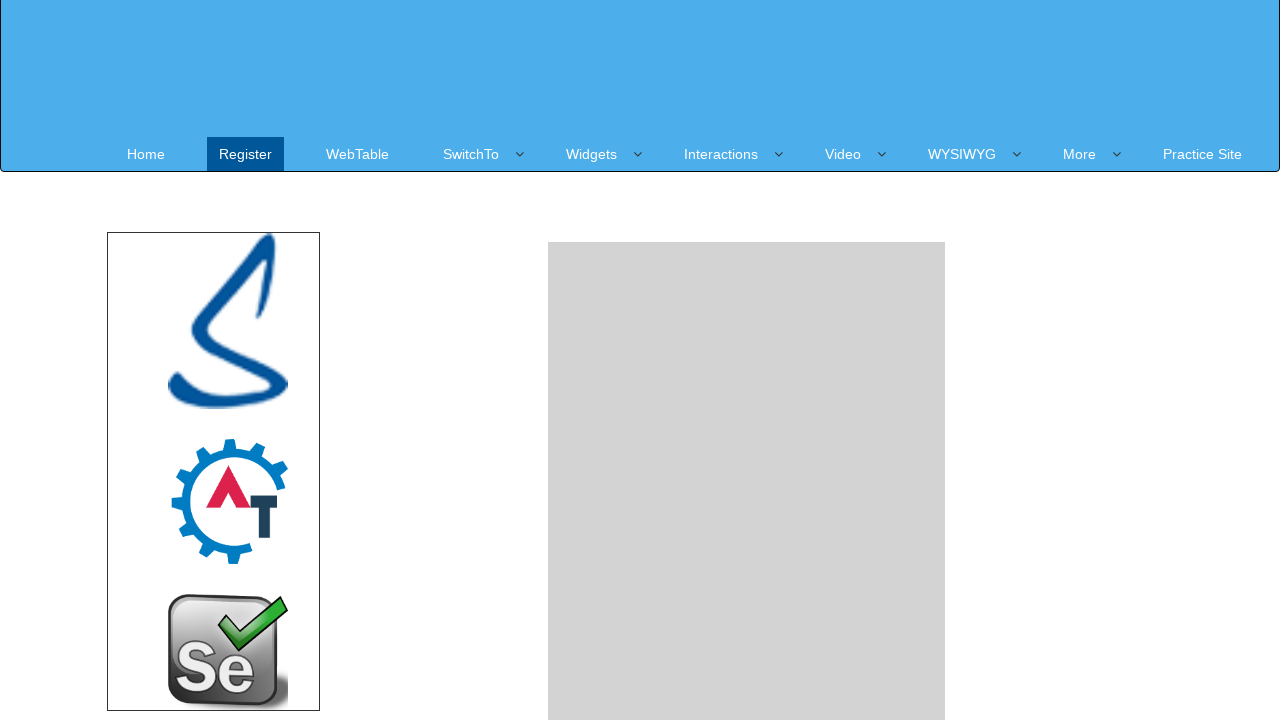

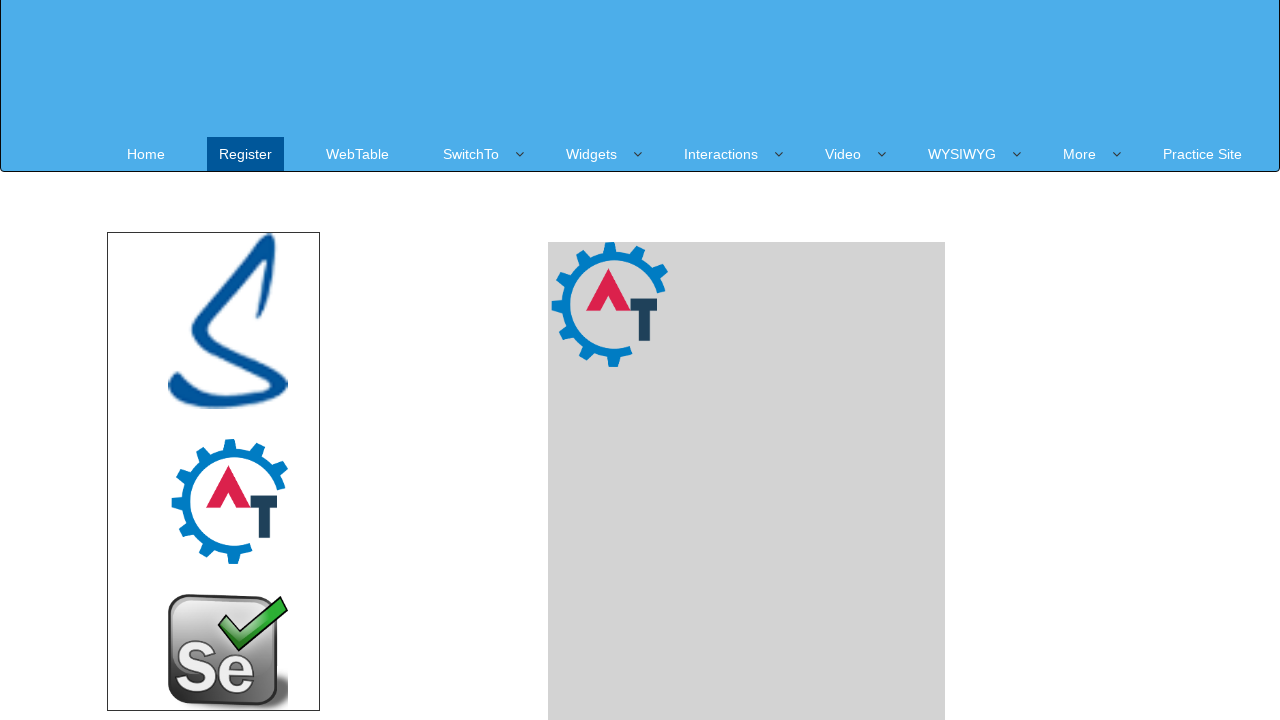